Navigates to the Advantage Online Shopping demo site, hovers over the Laptops category image, and clicks the Laptops link to view laptop products.

Starting URL: http://www.advantageonlineshopping.com/#/

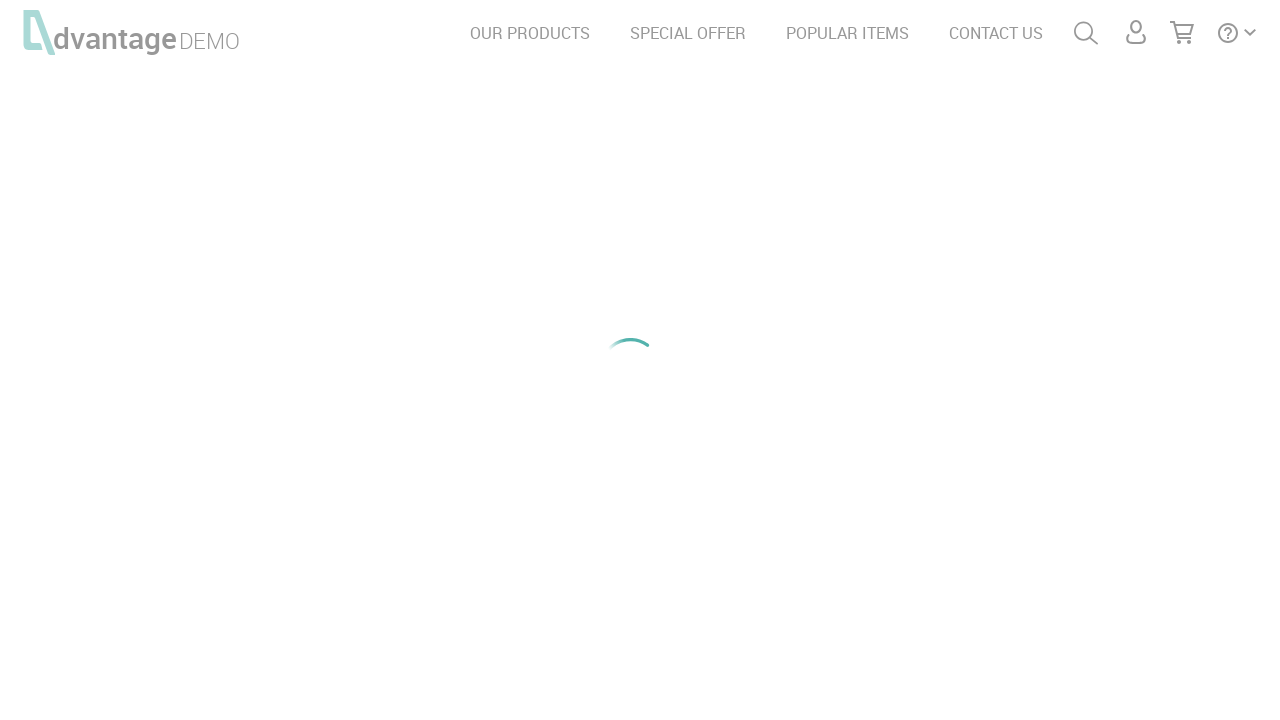

Waited for laptops category image to be visible
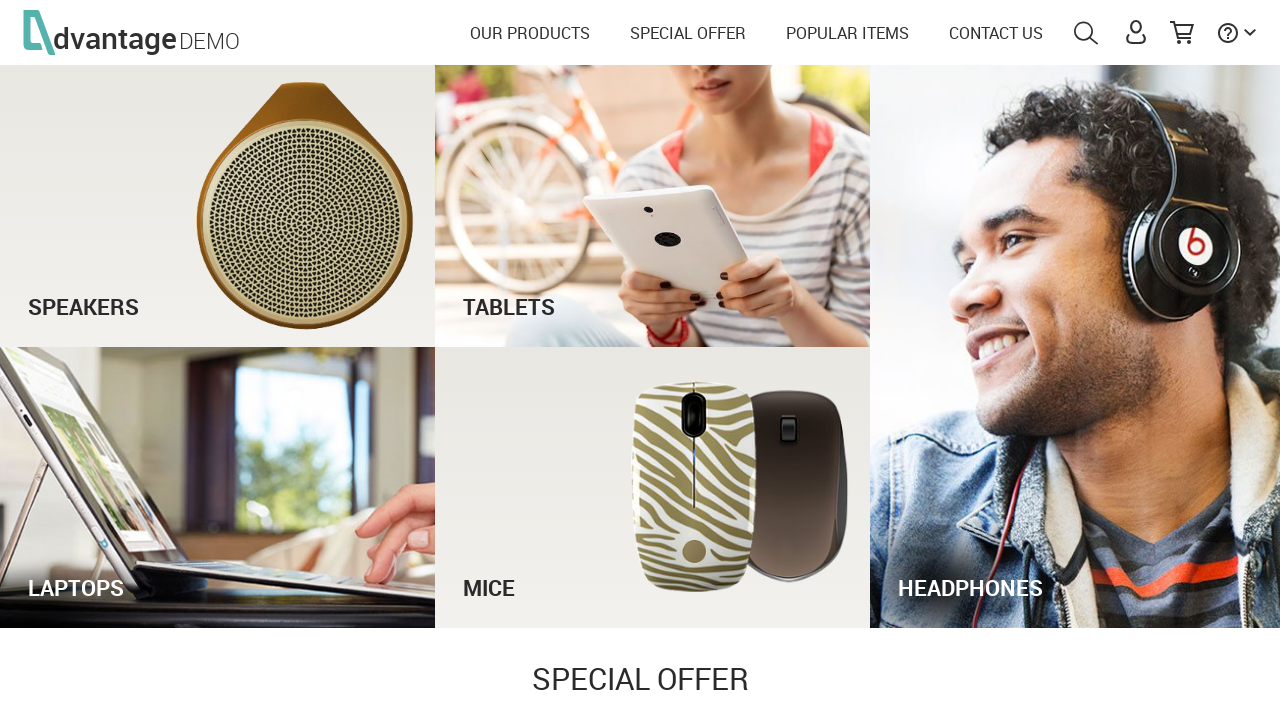

Hovered over the laptops category image at (218, 487) on #laptopsImg
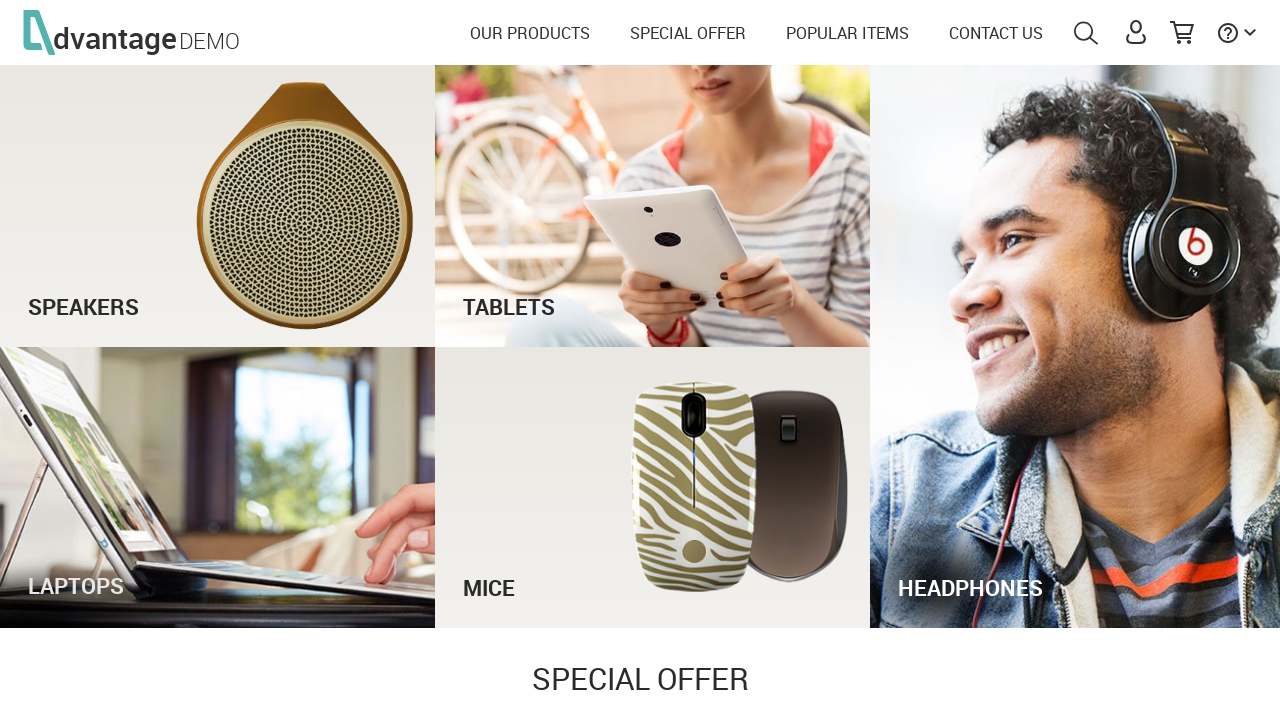

Clicked on the laptops link at (68, 593) on #laptopsLink
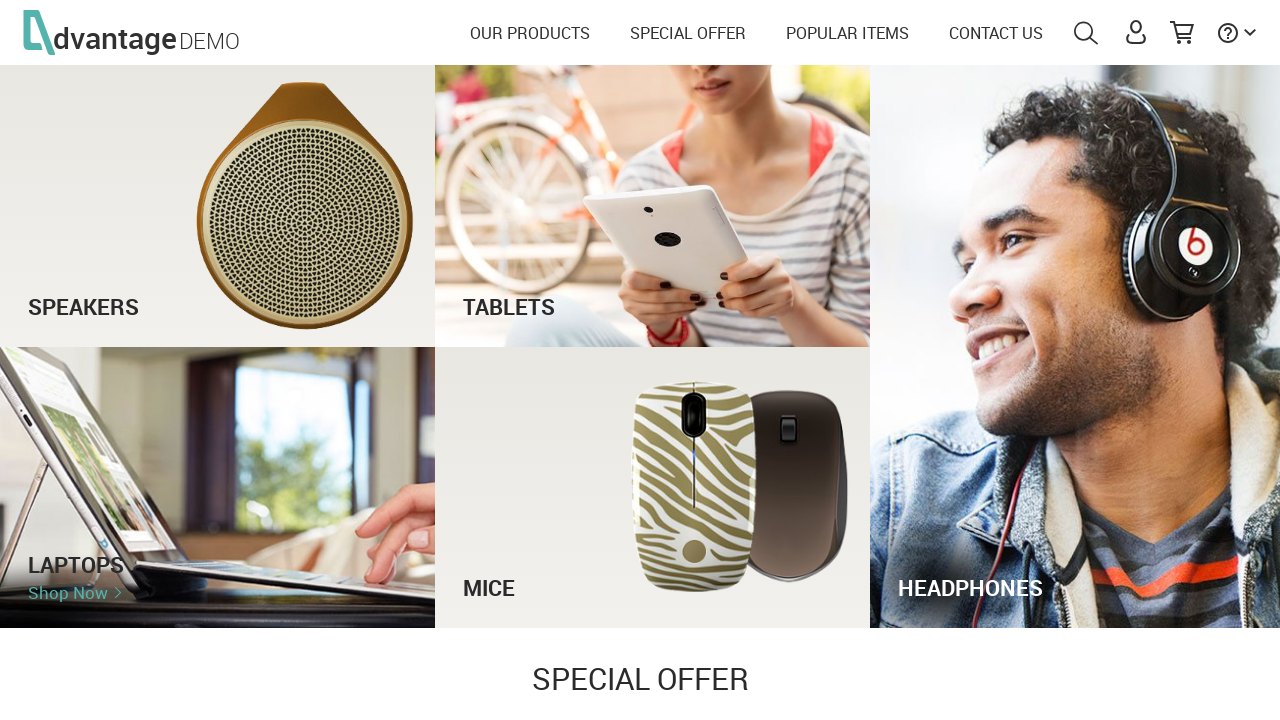

Navigation completed and page loaded
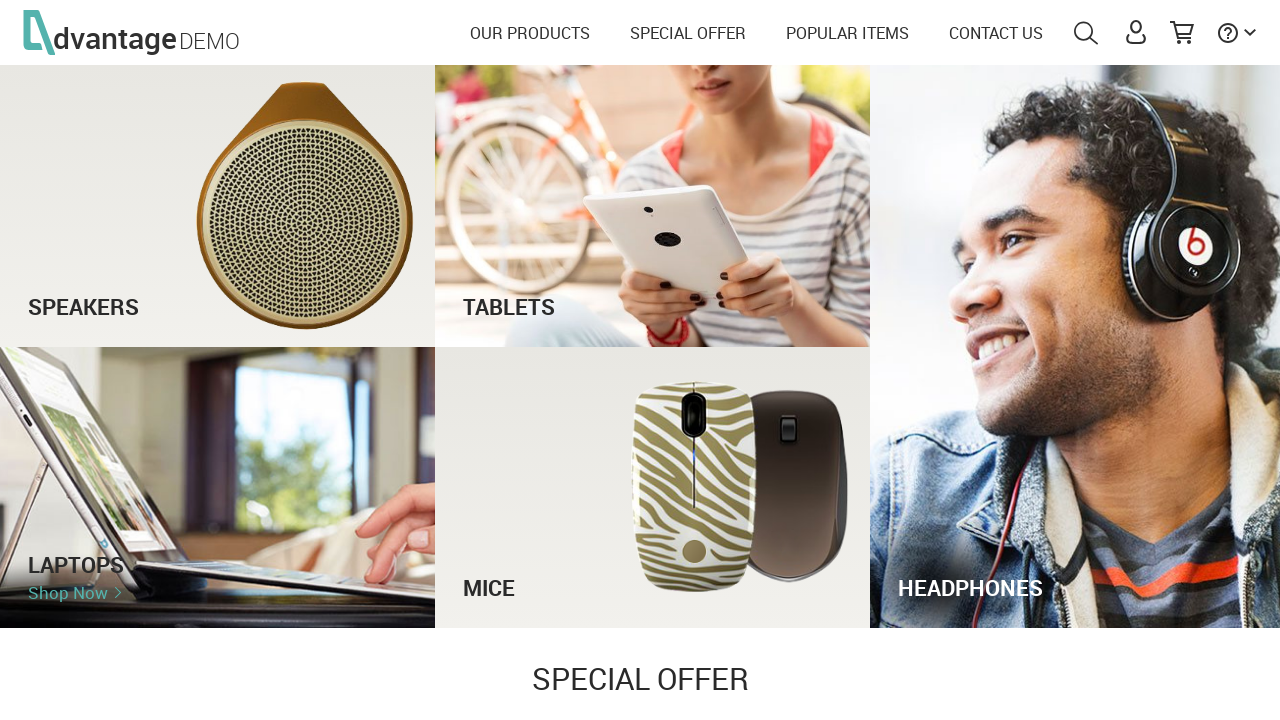

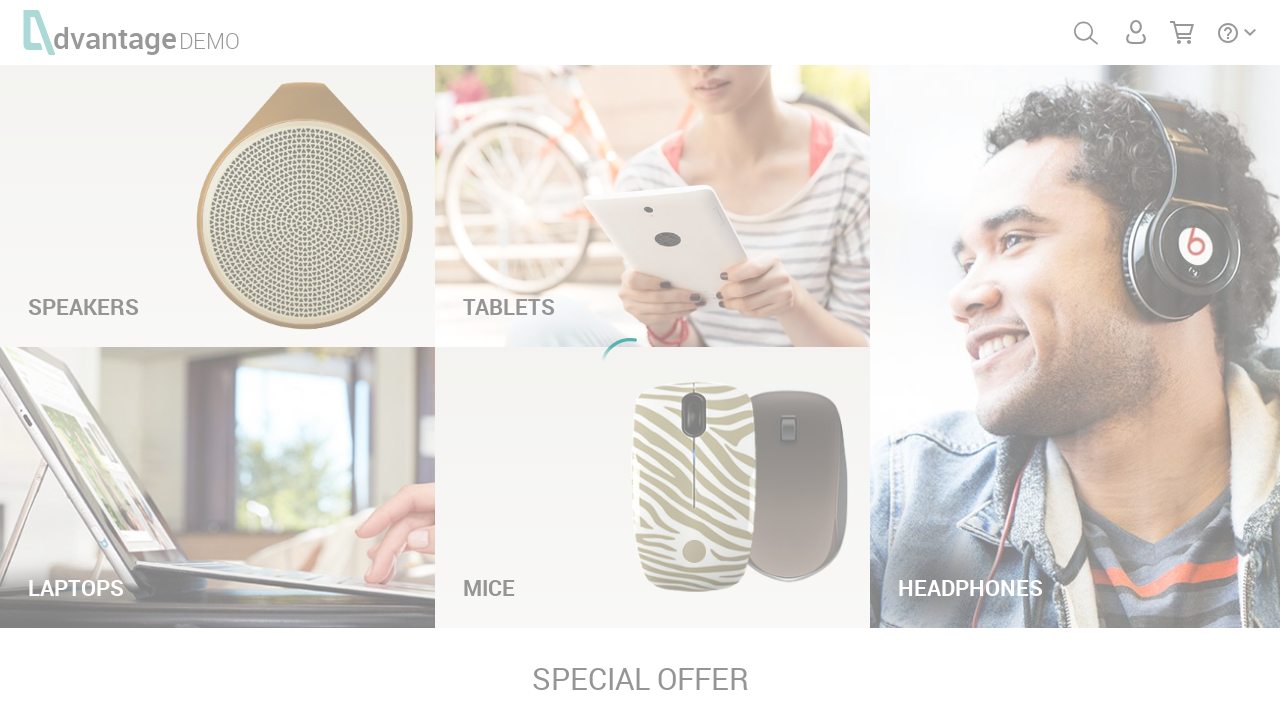